Opens the browser and navigates to the main page, verifying the page loads correctly

Starting URL: https://youthful-shirley-3dacfb.netlify.app/

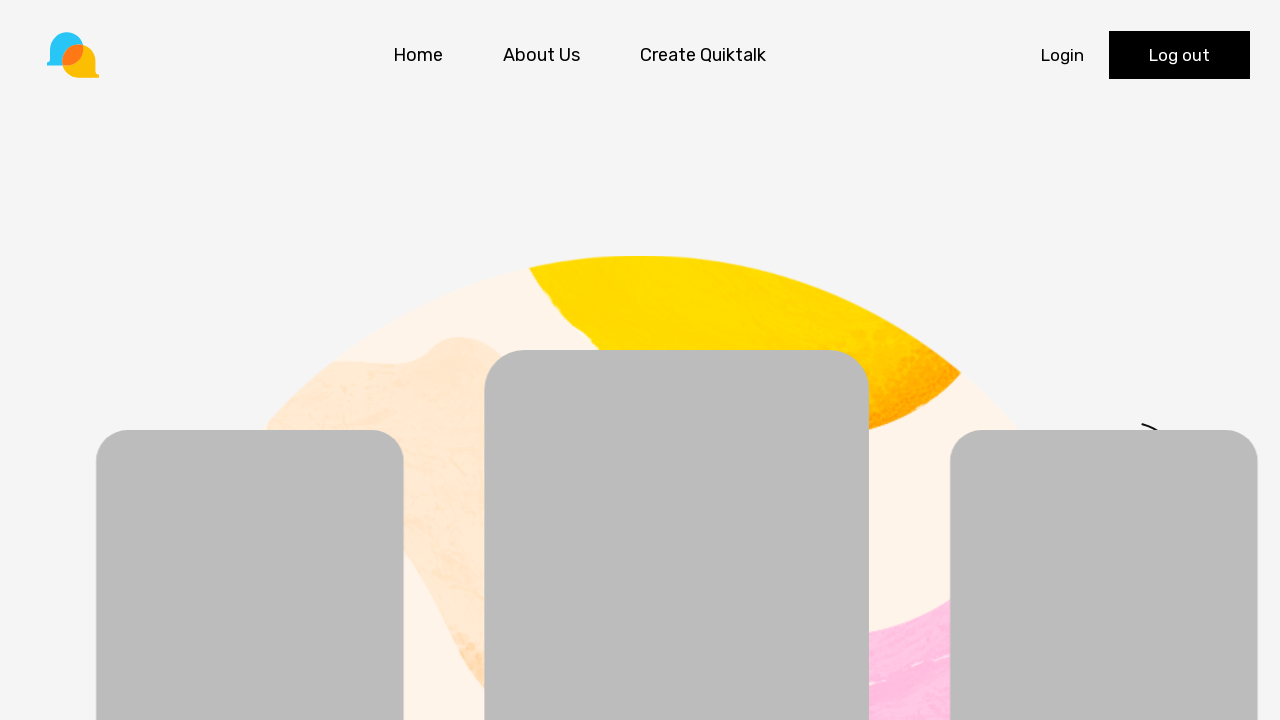

Retrieved and printed page title
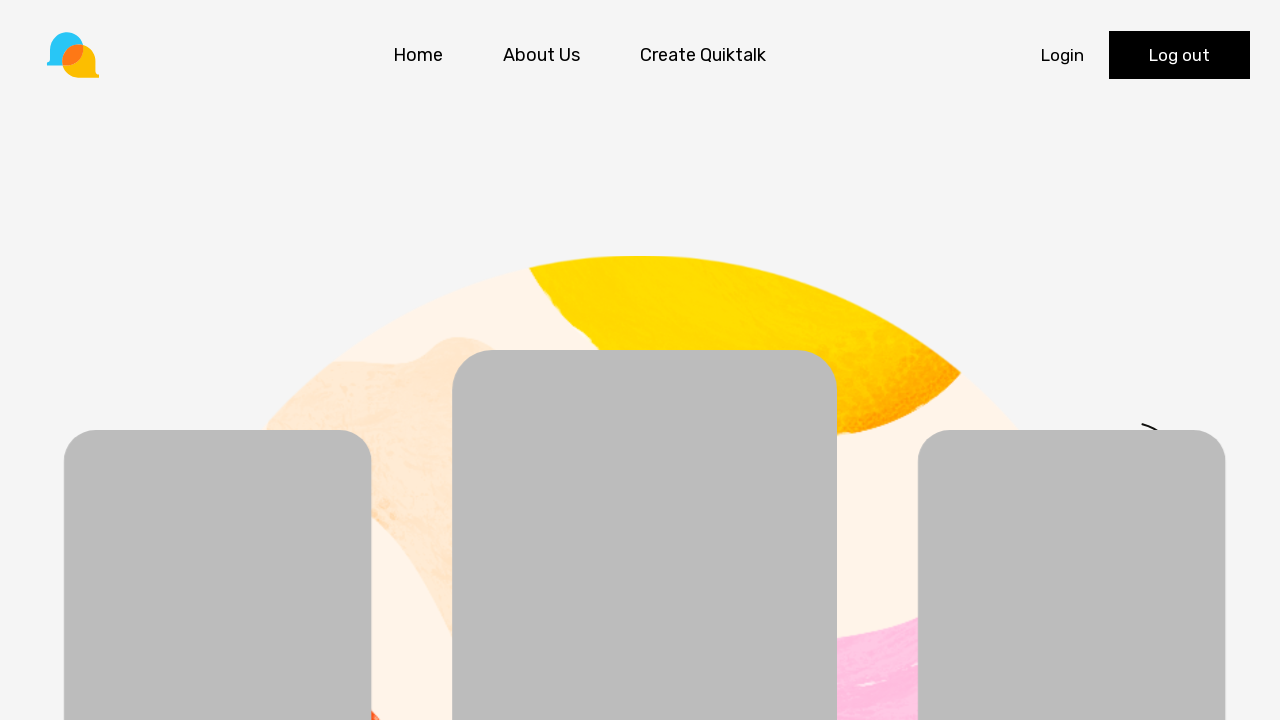

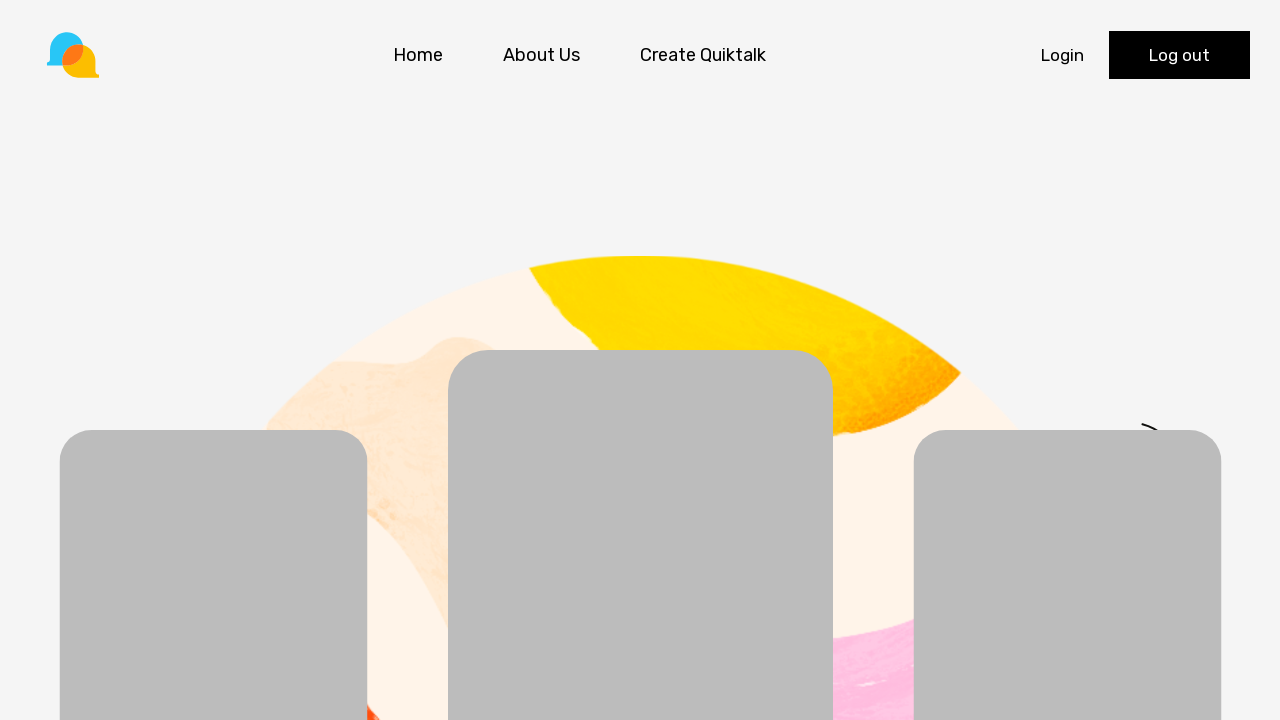